Opens the Zerodha Kite trading platform homepage and maximizes the browser window to verify the page loads correctly.

Starting URL: https://kite.zerodha.com/

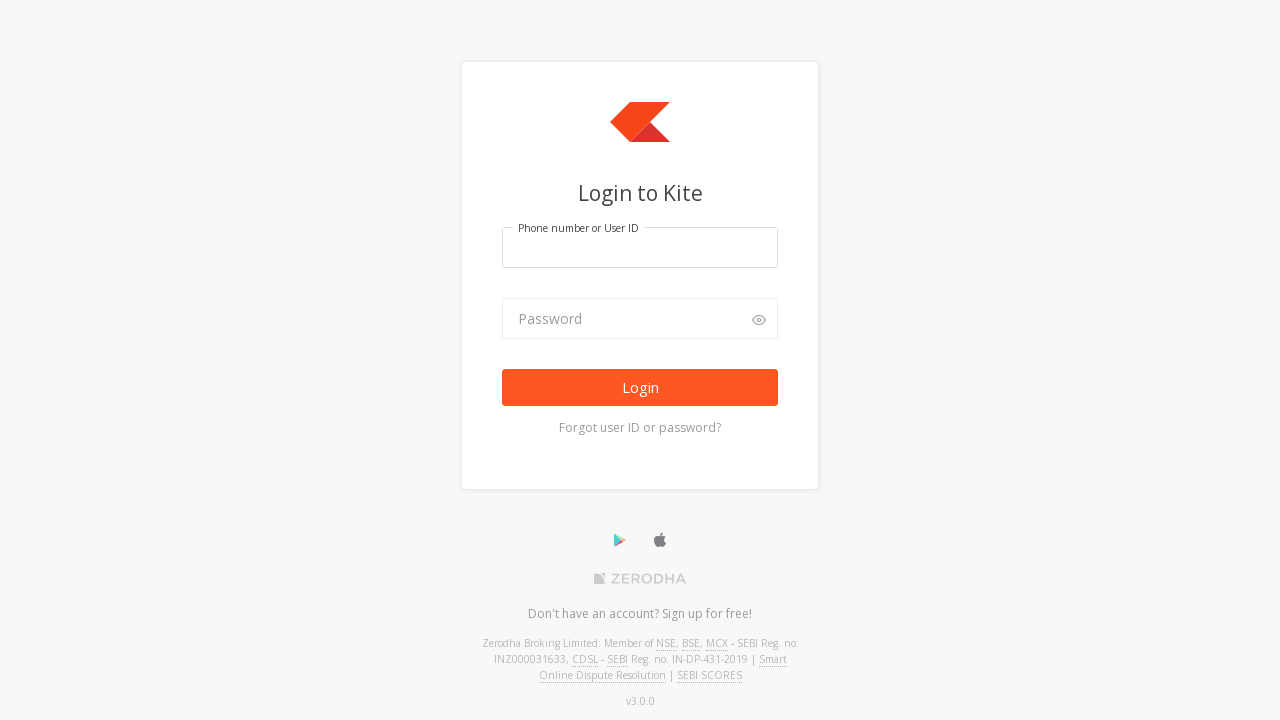

Set viewport to 1920x1080 to maximize browser window
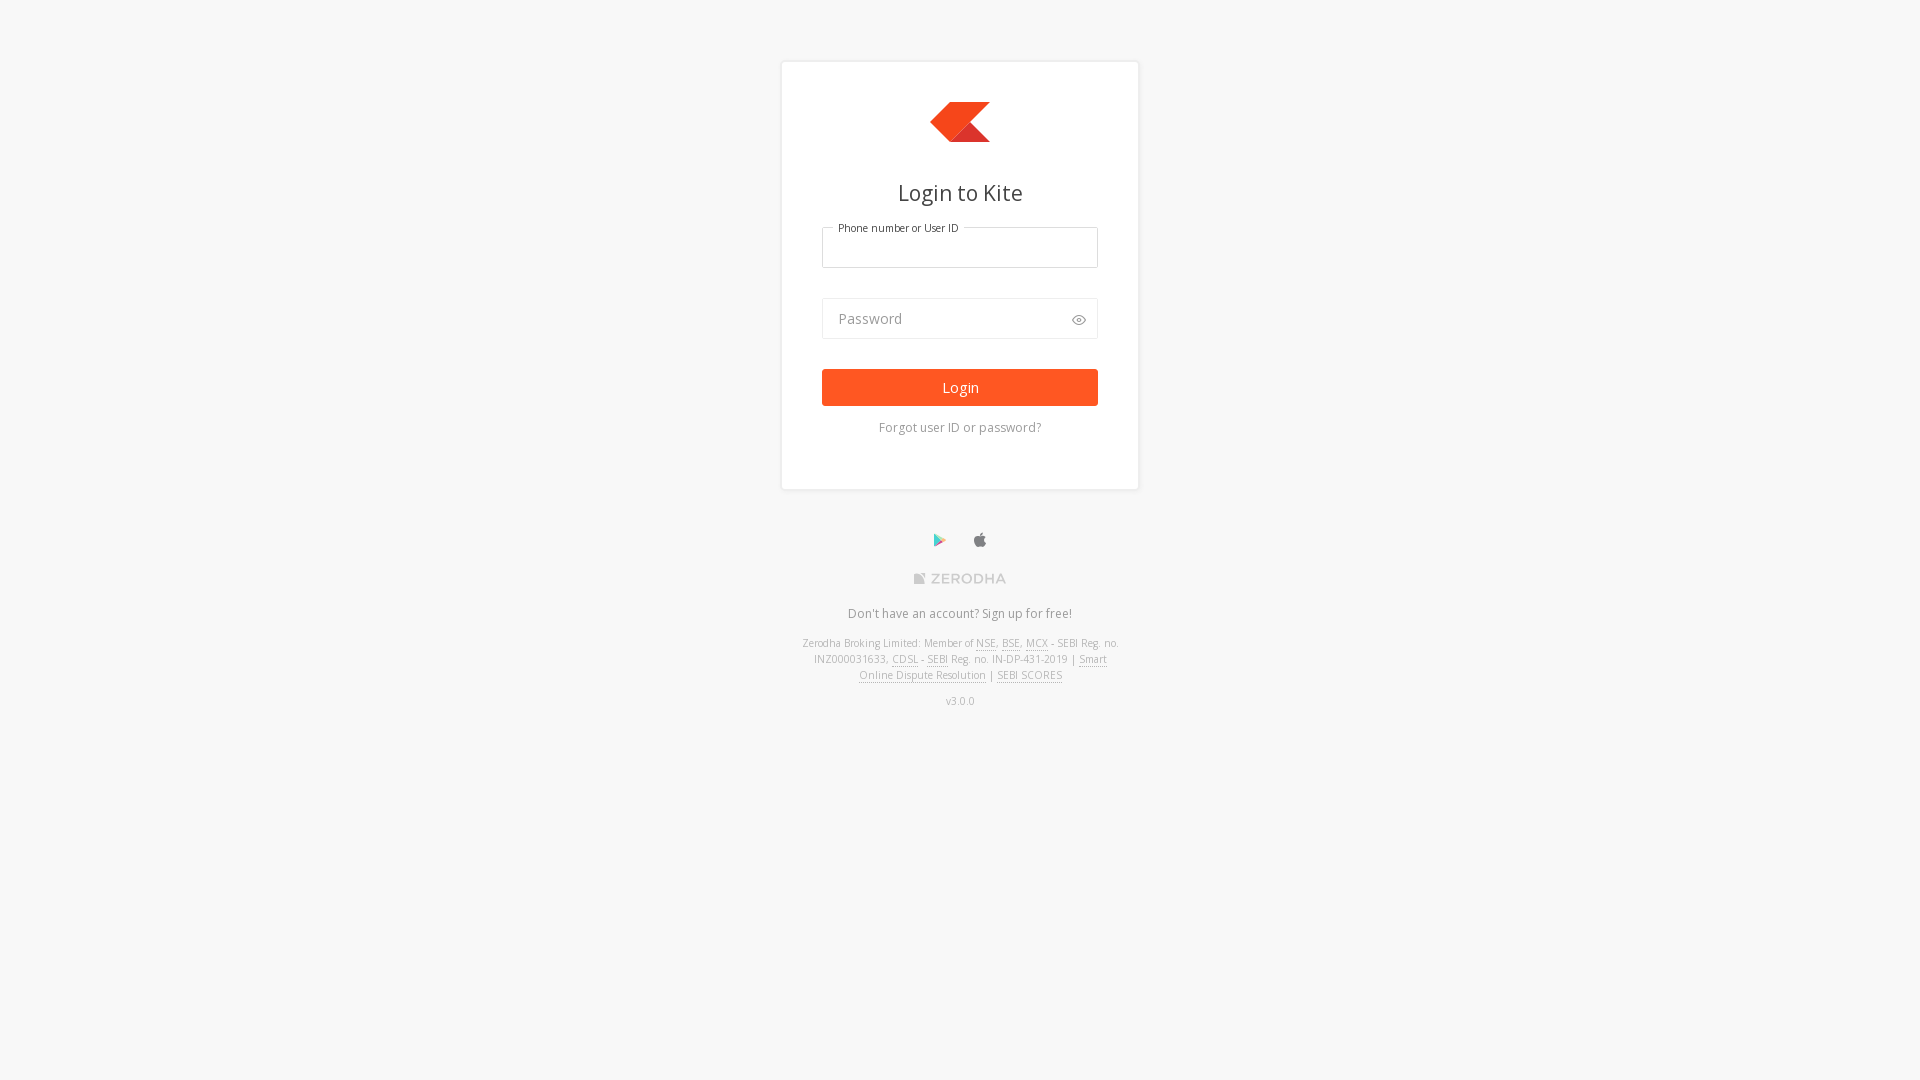

Zerodha Kite trading platform homepage loaded successfully
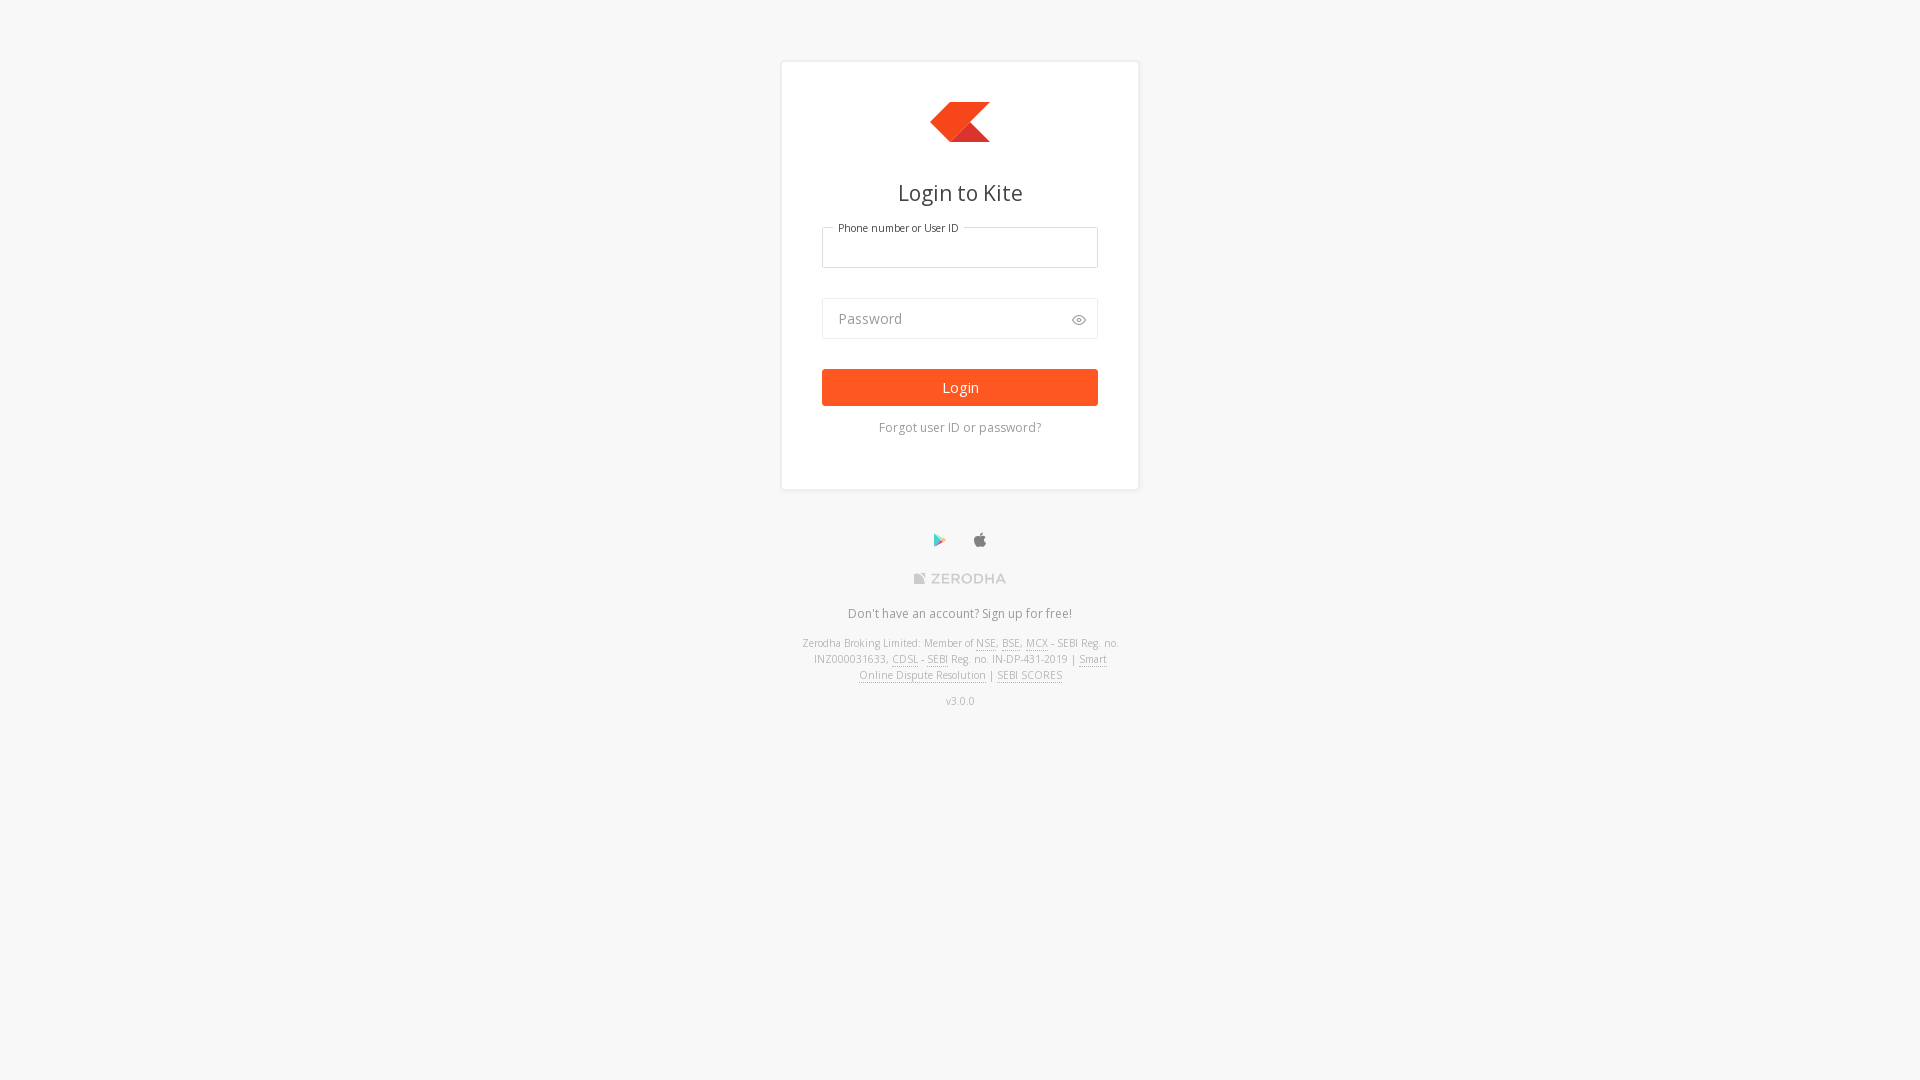

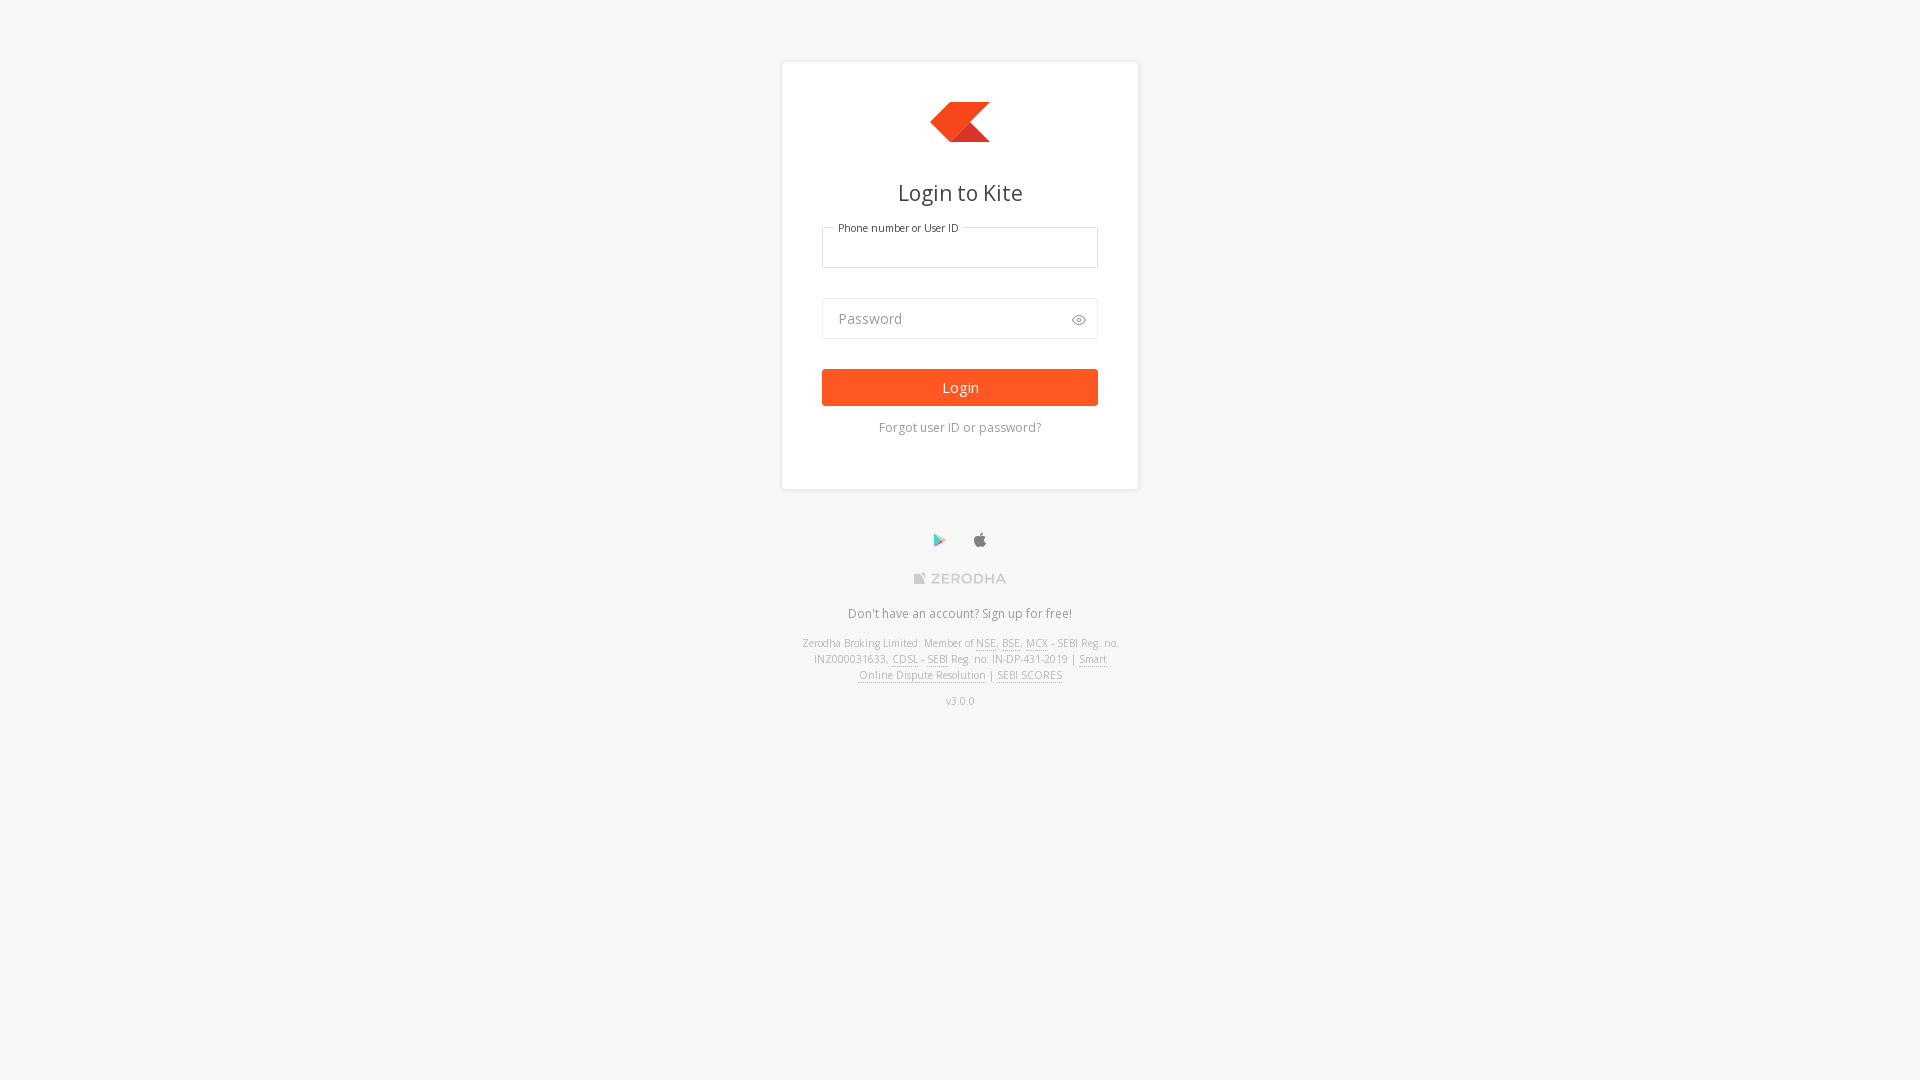